Tests dream interpretation feature by navigating to the dream section and filling in a test dream description in the form.

Starting URL: https://test-studio-firebase.vercel.app

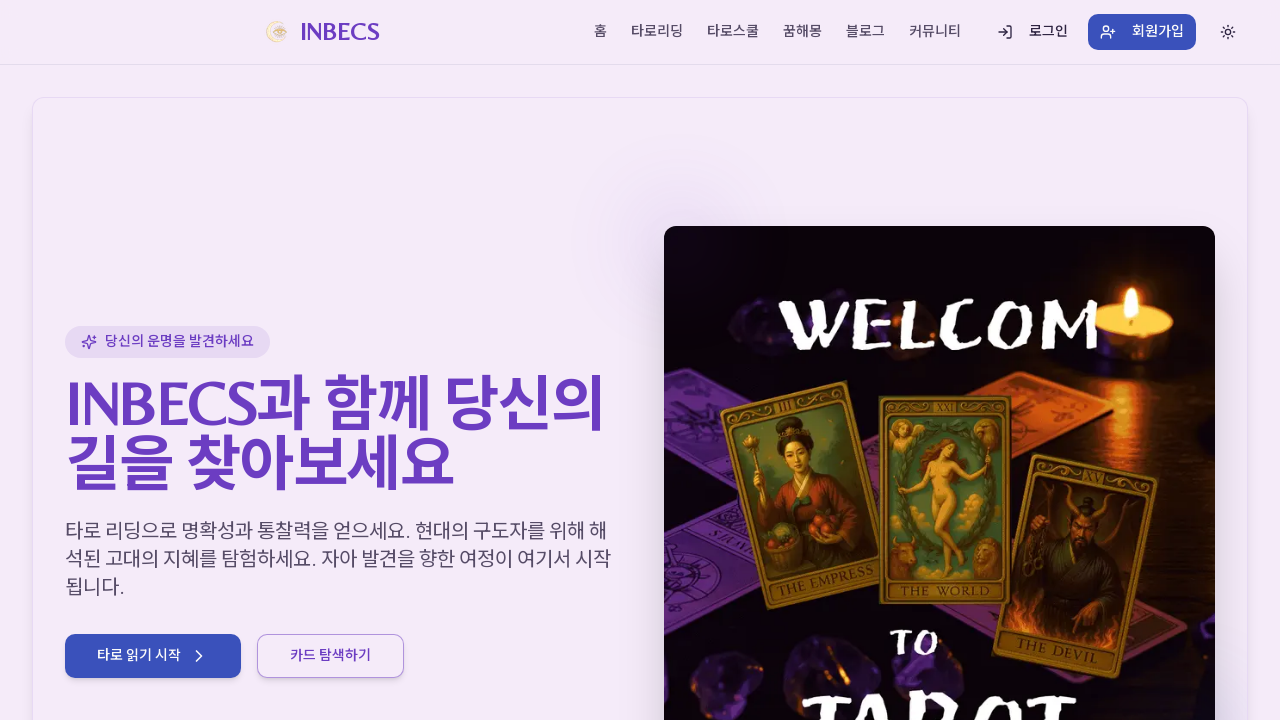

Clicked dream navigation element with selector: a:has-text("꿈해몽") at (802, 32) on a:has-text("꿈해몽") >> nth=0
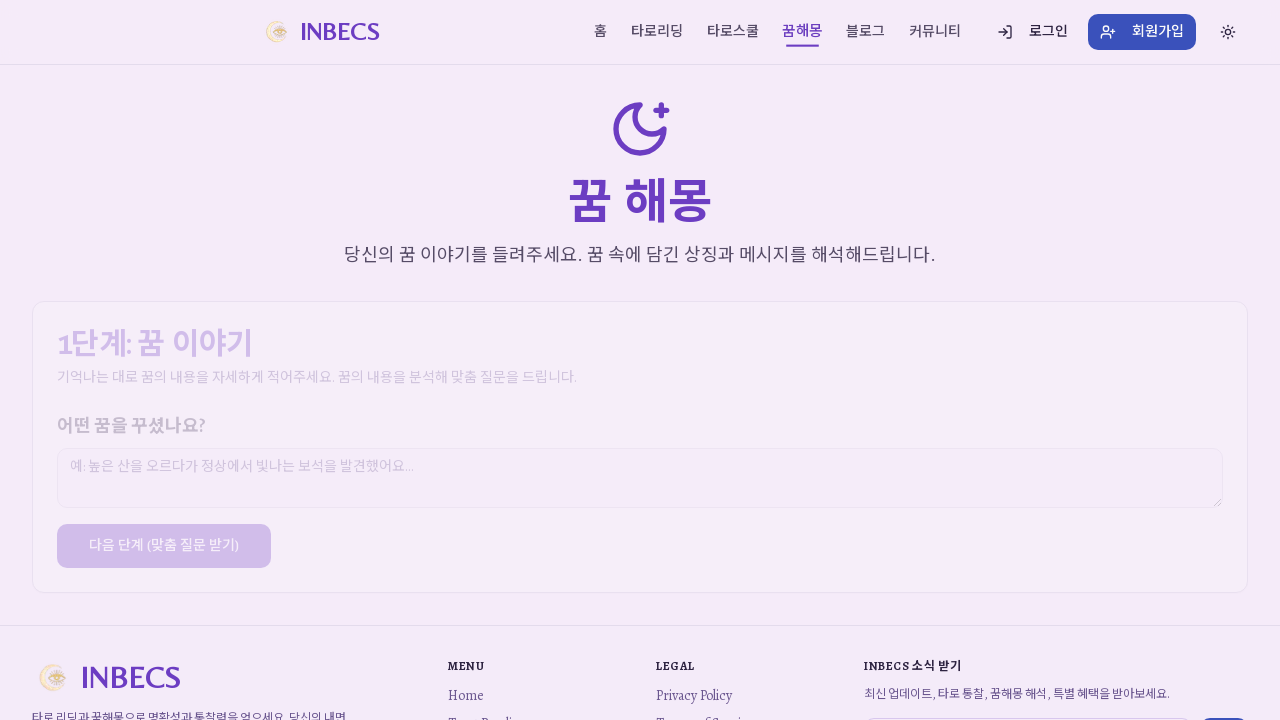

Dream page loaded successfully
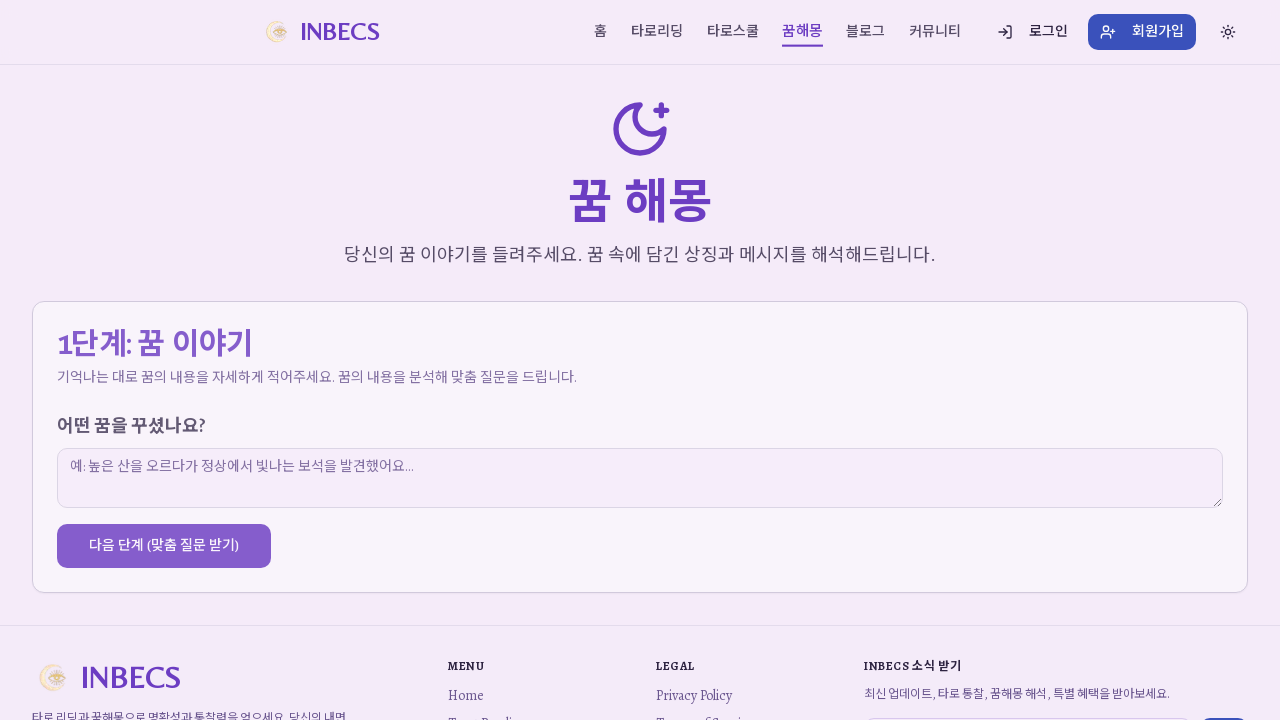

Filled dream textarea with test dream description: '테스트 꿈: 바다에서 고래를 만난 꿈' on textarea >> nth=0
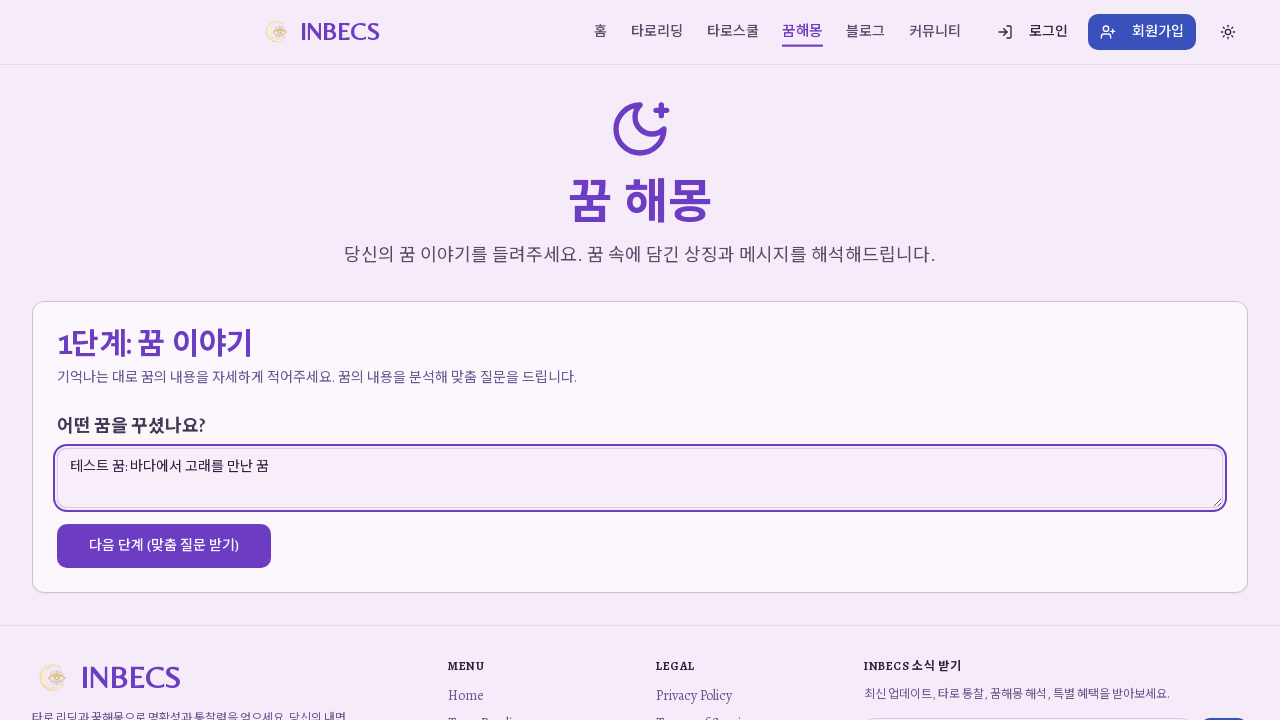

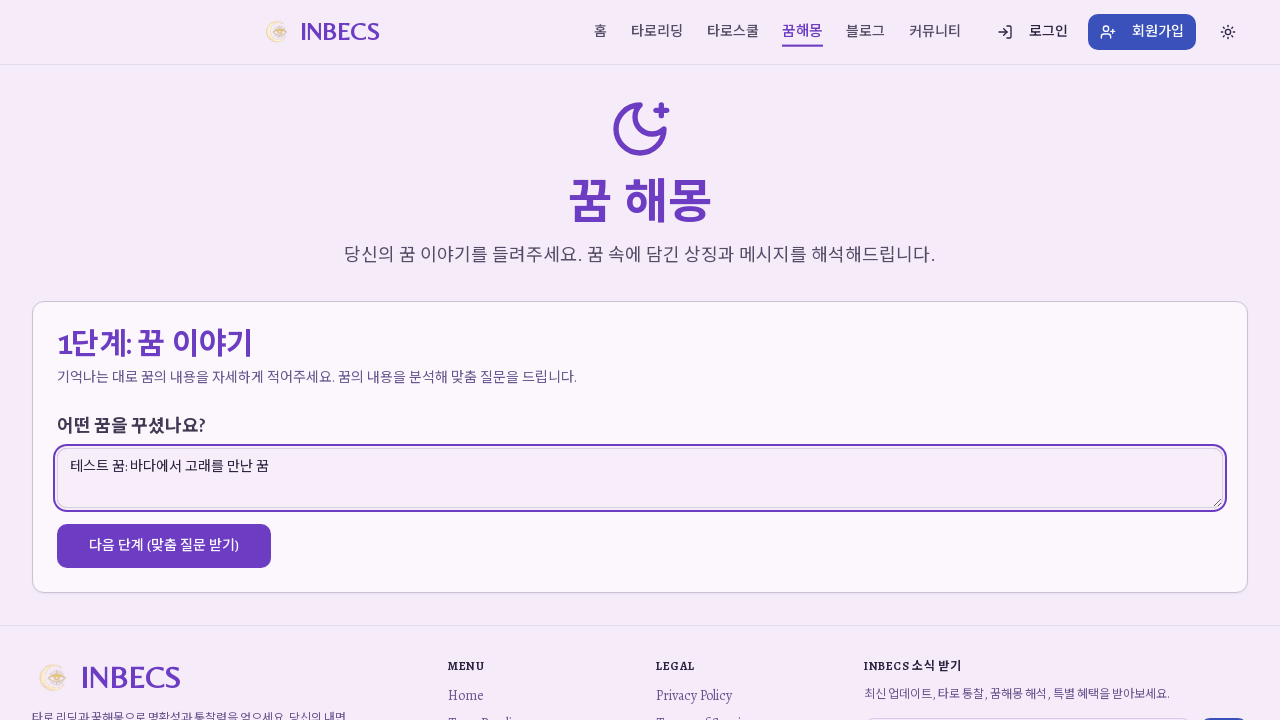